Navigates to a Taiwanese school website page and verifies that the list content elements are loaded and displayed.

Starting URL: https://www.ntsh.ntpc.edu.tw/p/403-1000-41-1.php?Lang=zh-tw

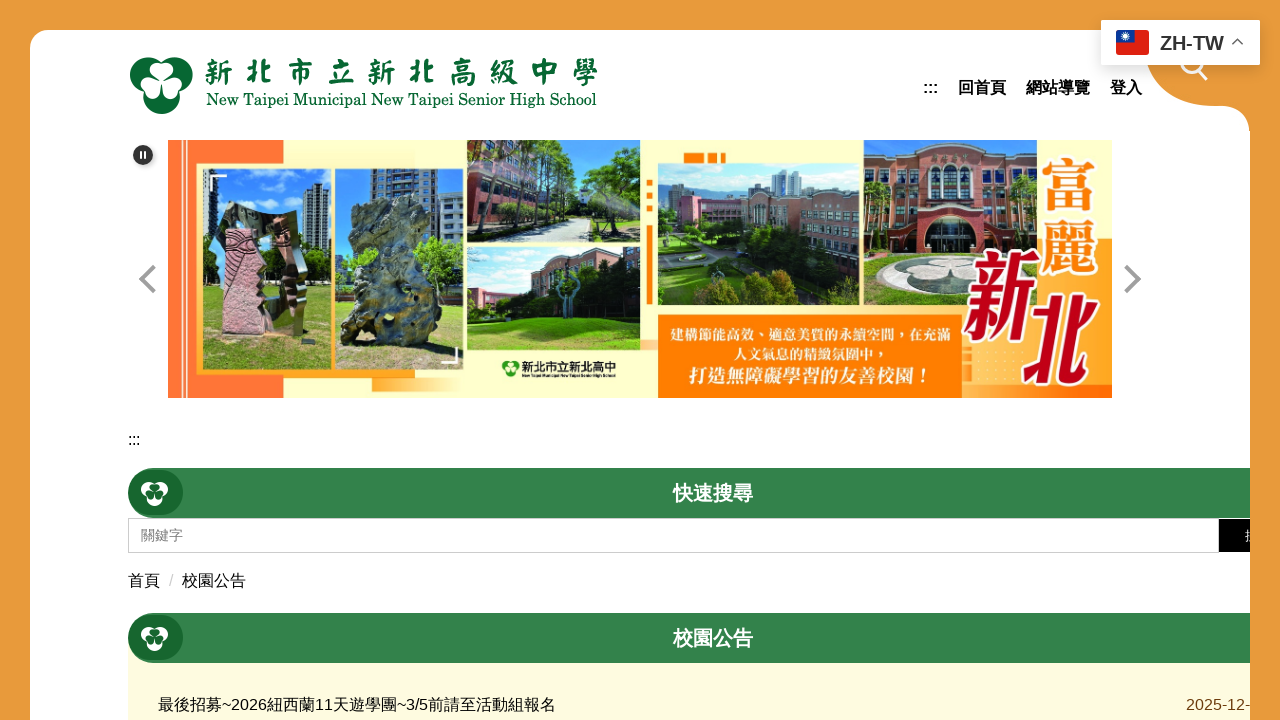

Navigated to Taiwanese school website
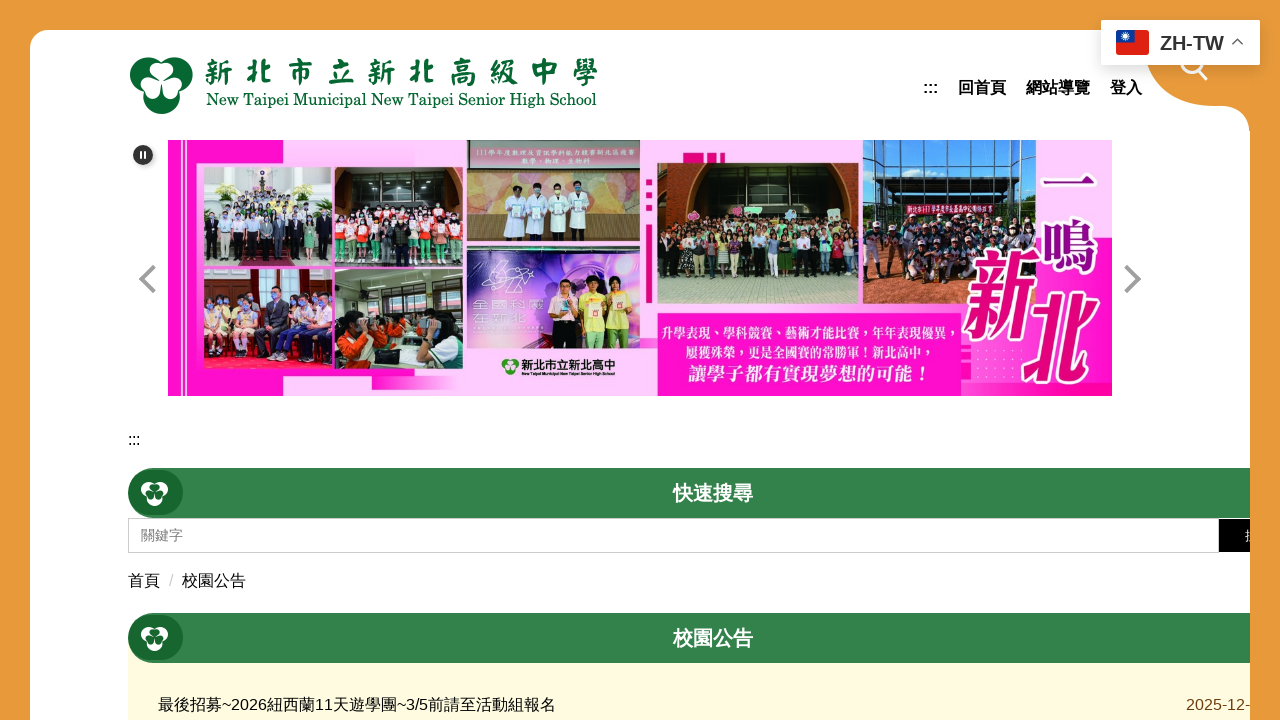

List content elements loaded and displayed
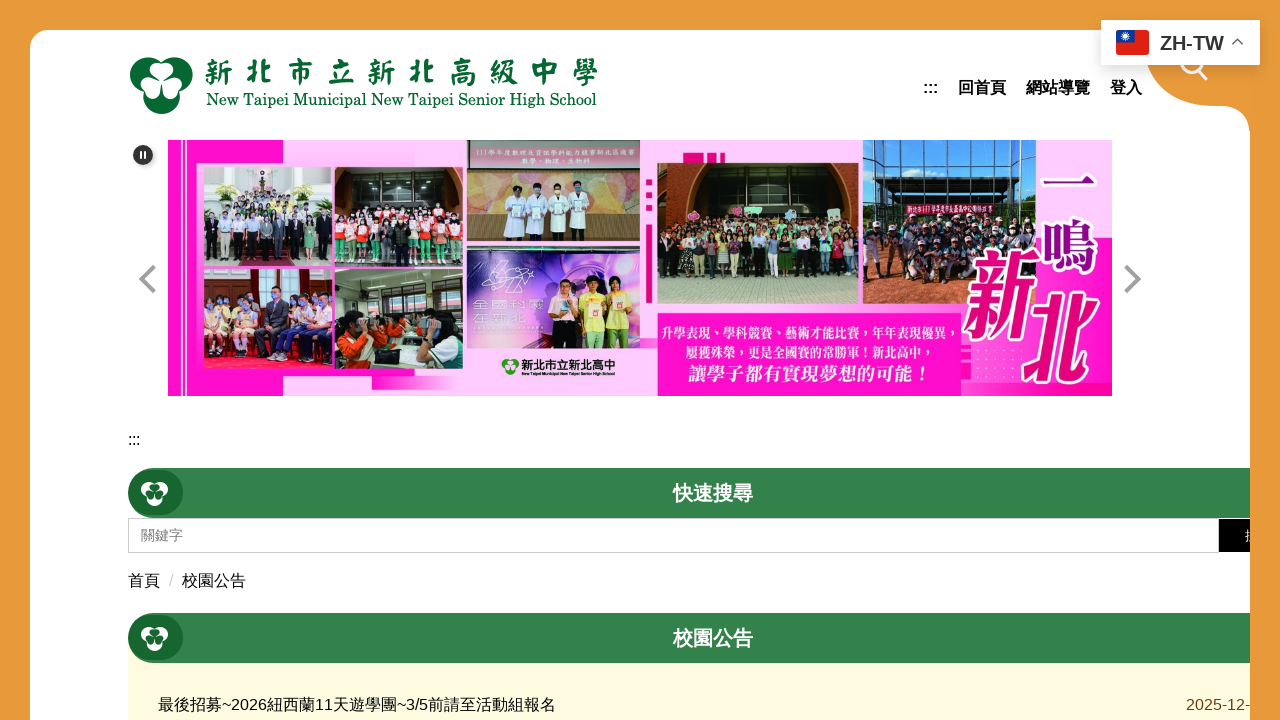

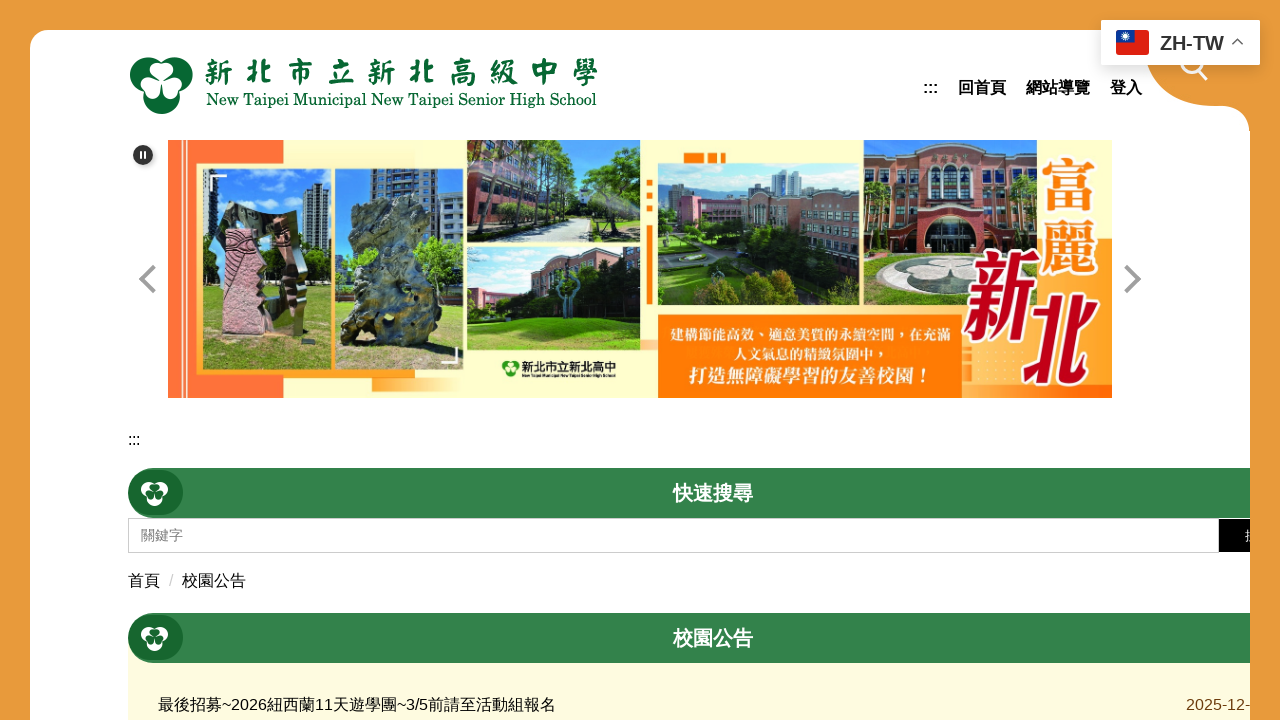